Tests checkbox functionality by clicking a checkbox and verifying it becomes checked

Starting URL: https://www.selenium.dev/selenium/web/web-form.html

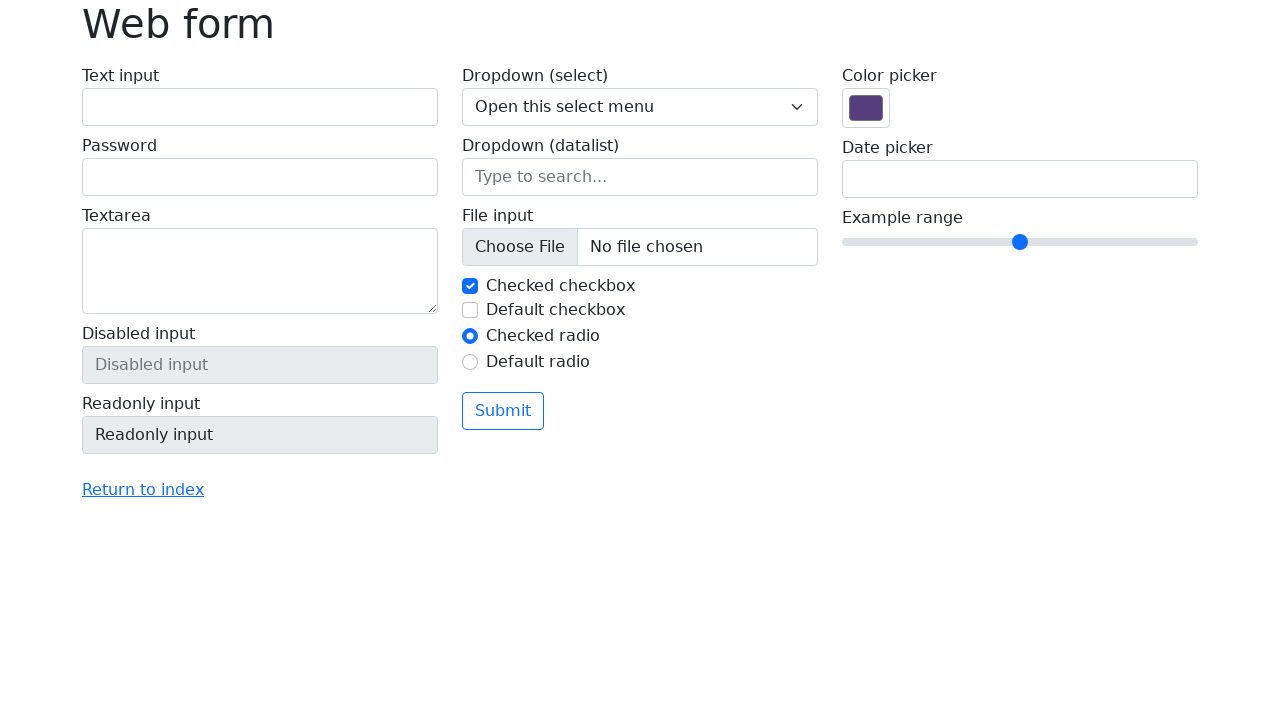

Navigated to web form test page
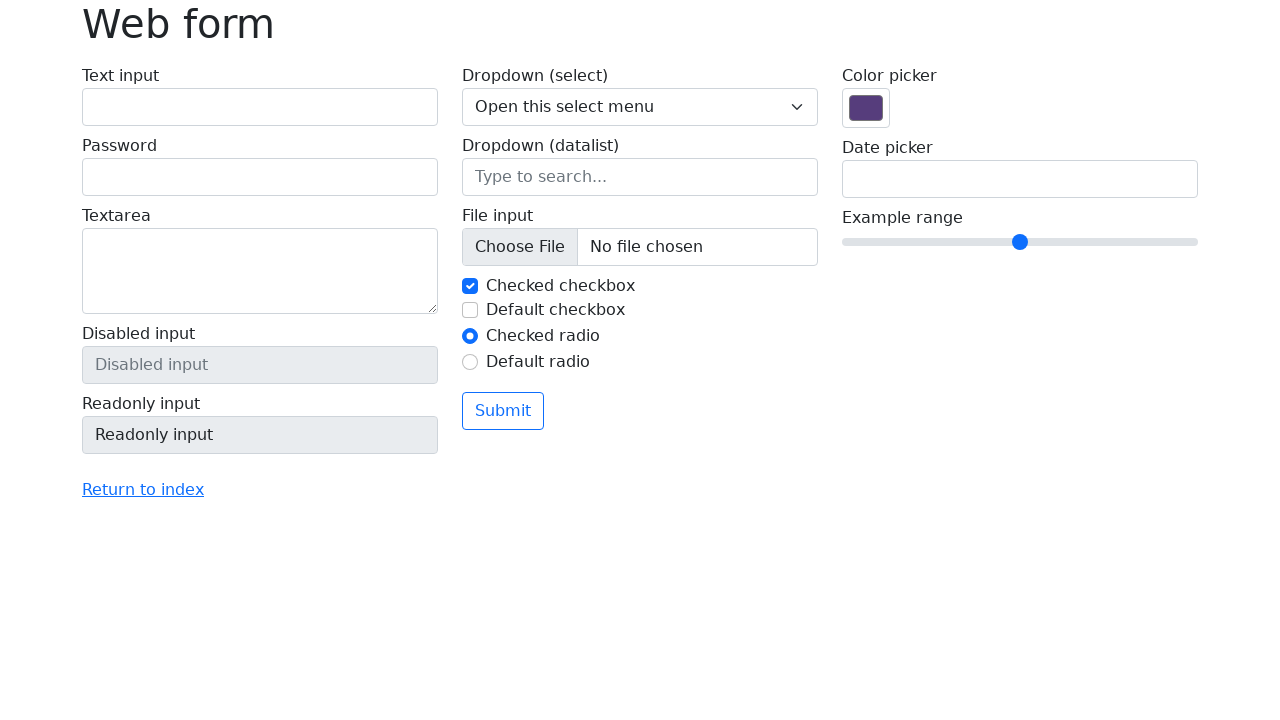

Clicked checkbox element at (470, 310) on #my-check-2
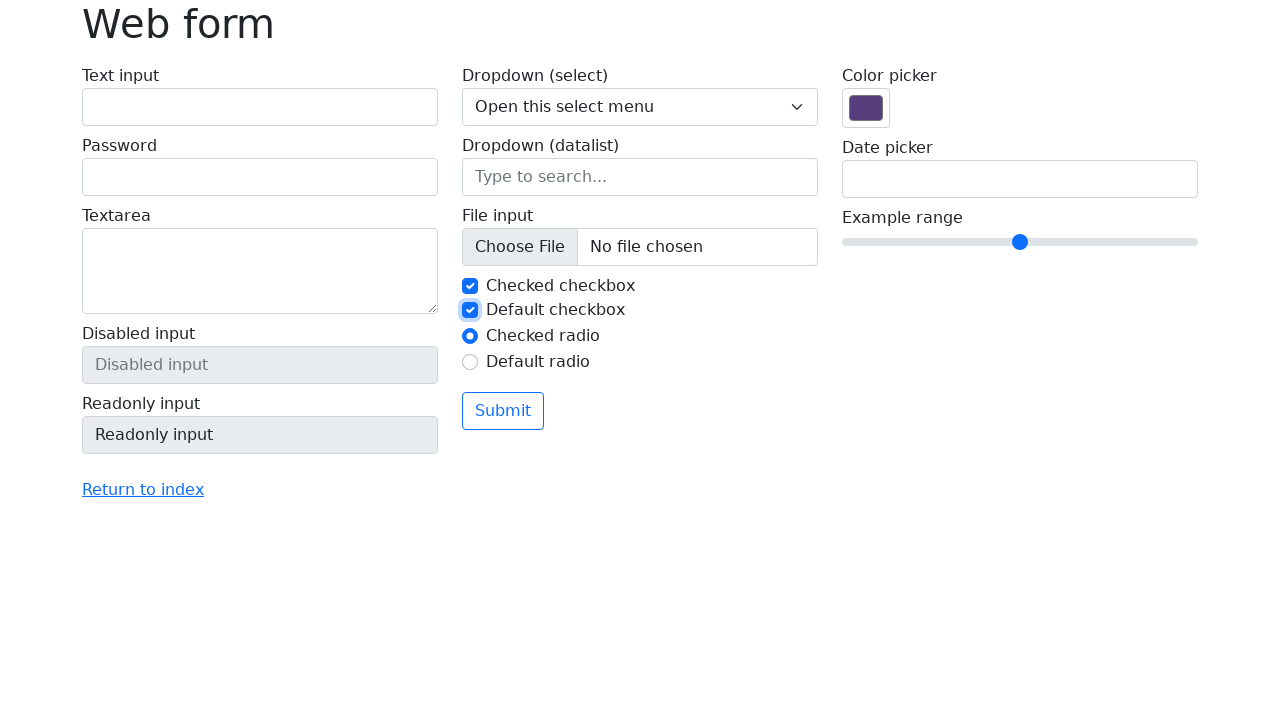

Verified checkbox is checked
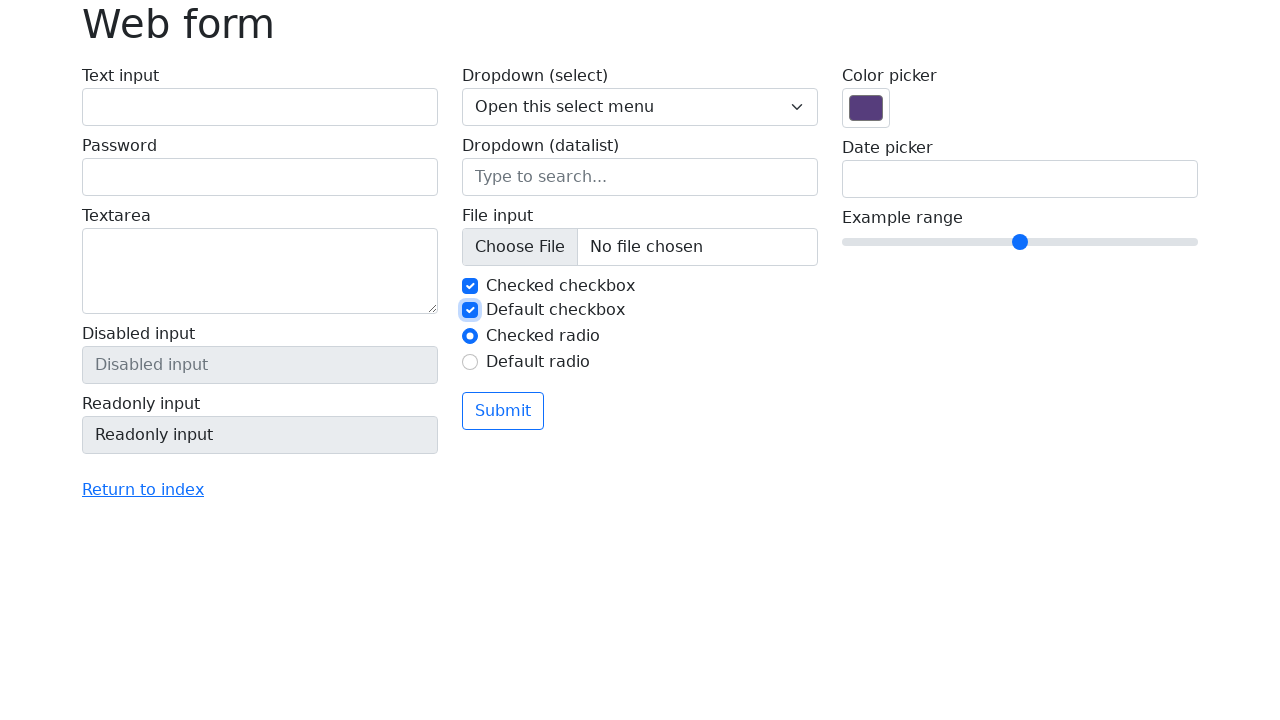

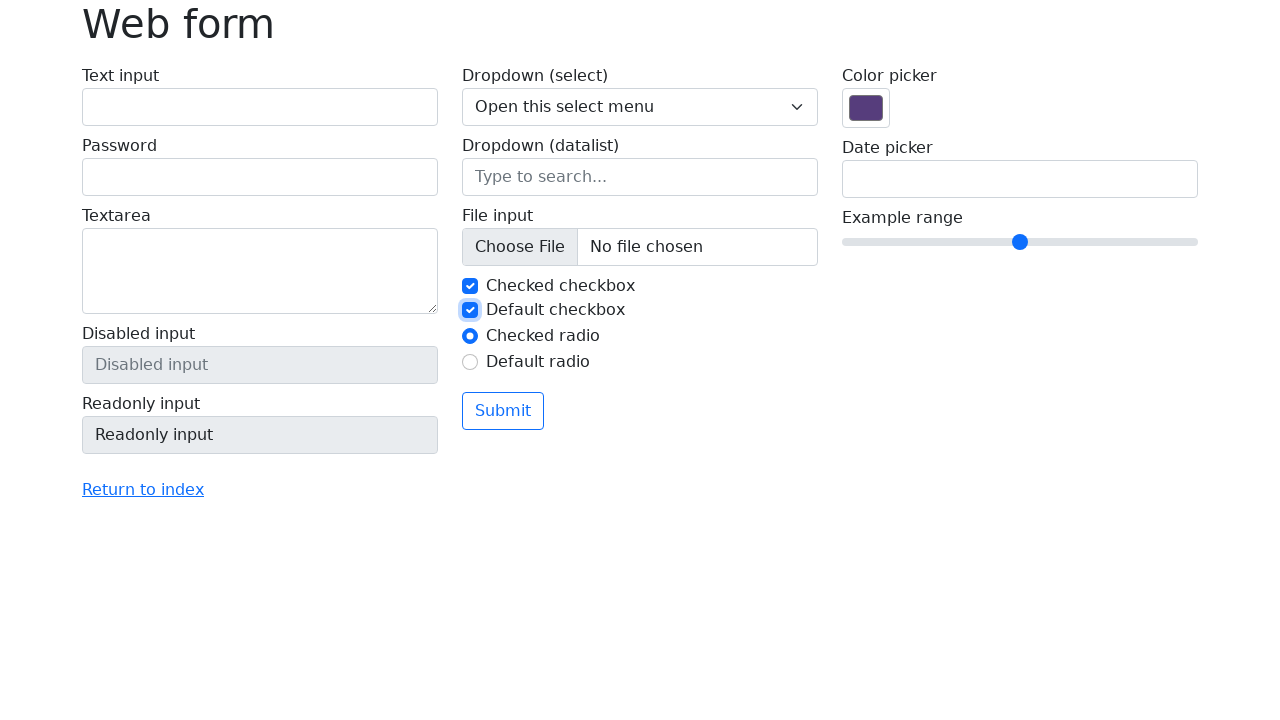